Tests phone number validation by entering invalid phone numbers and verifying error messages

Starting URL: https://alada.vn/tai-khoan/dang-ky.html

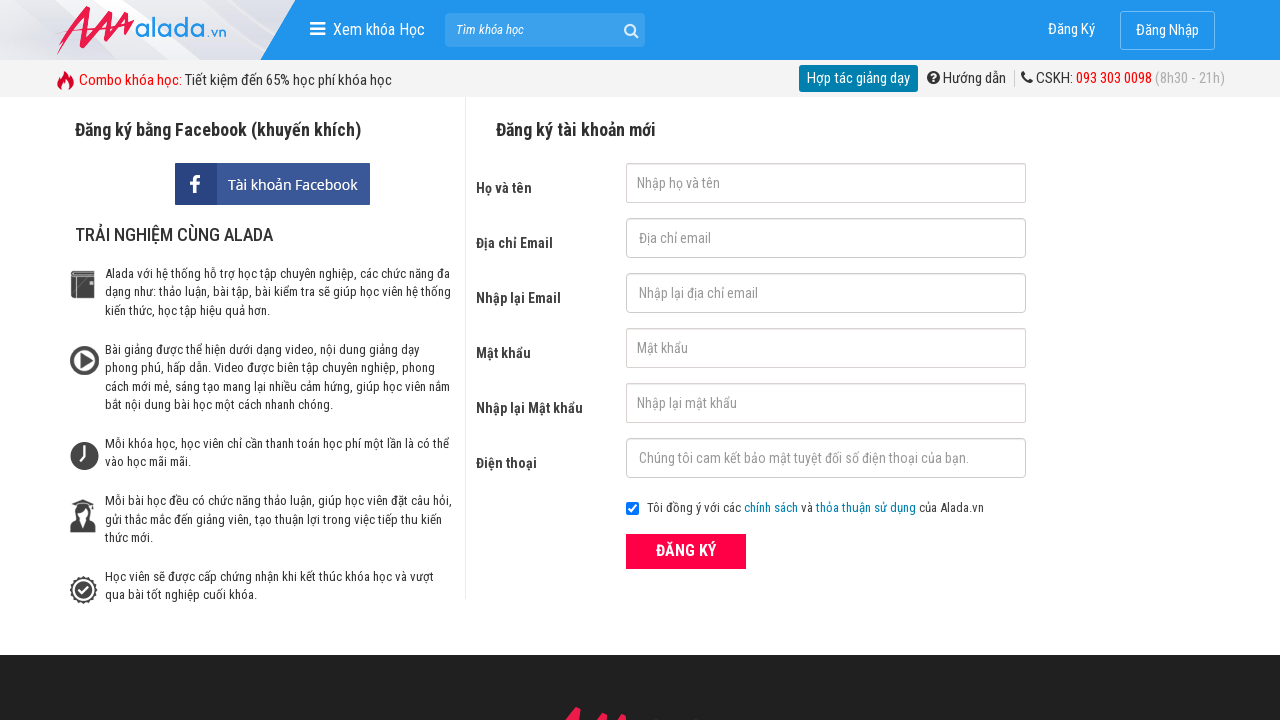

Filled first name field with 'quang nguyen' on #txtFirstname
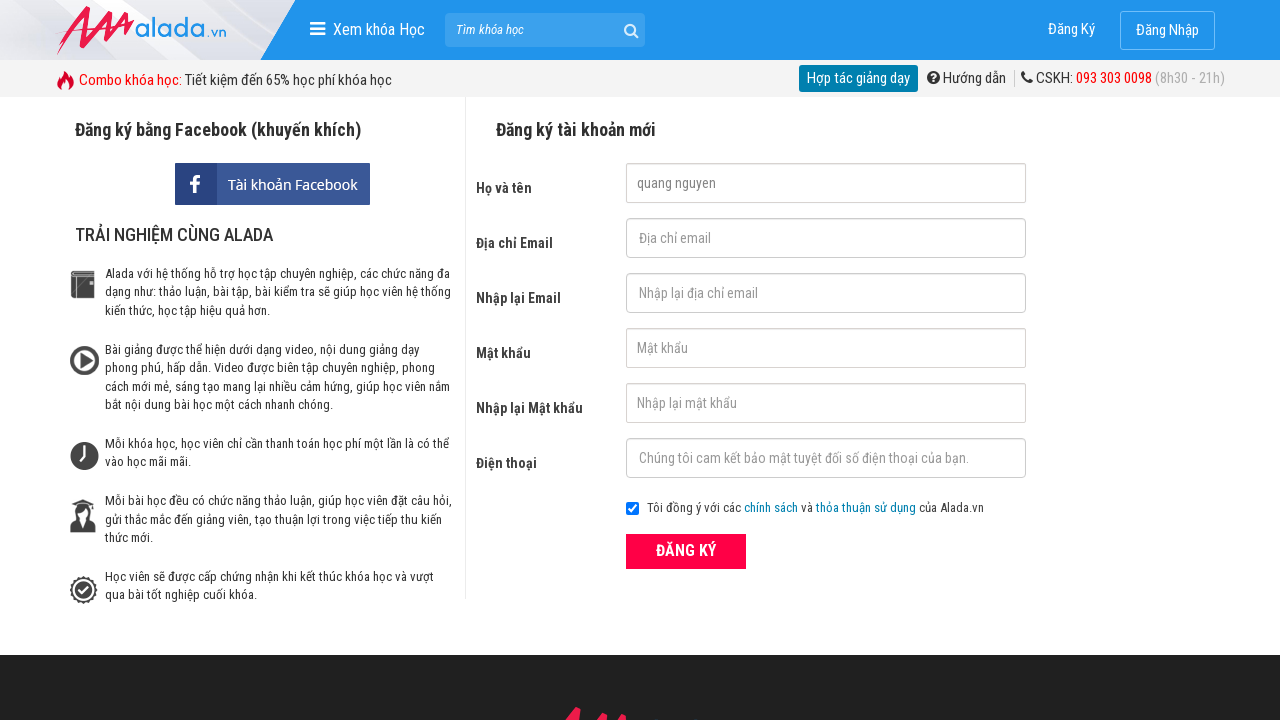

Filled email field with 'quangne123@gmail.com' on #txtEmail
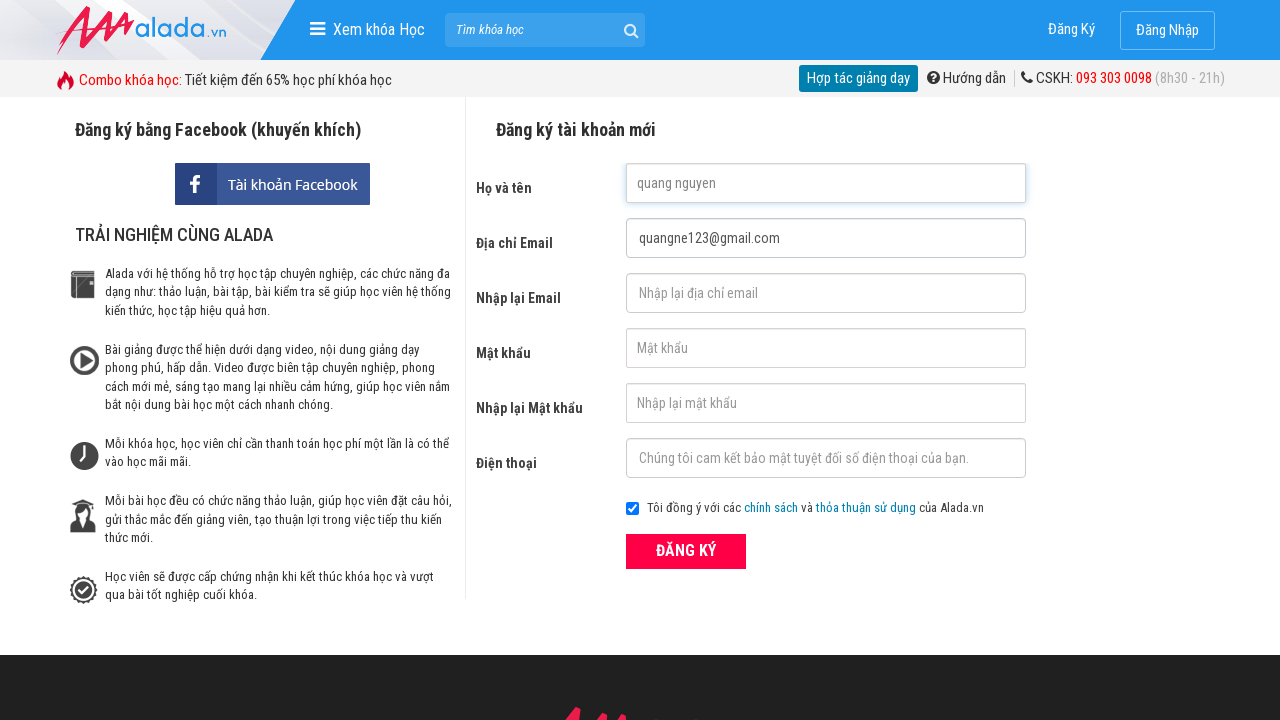

Filled confirm email field with 'quangne123@gmail.com' on #txtCEmail
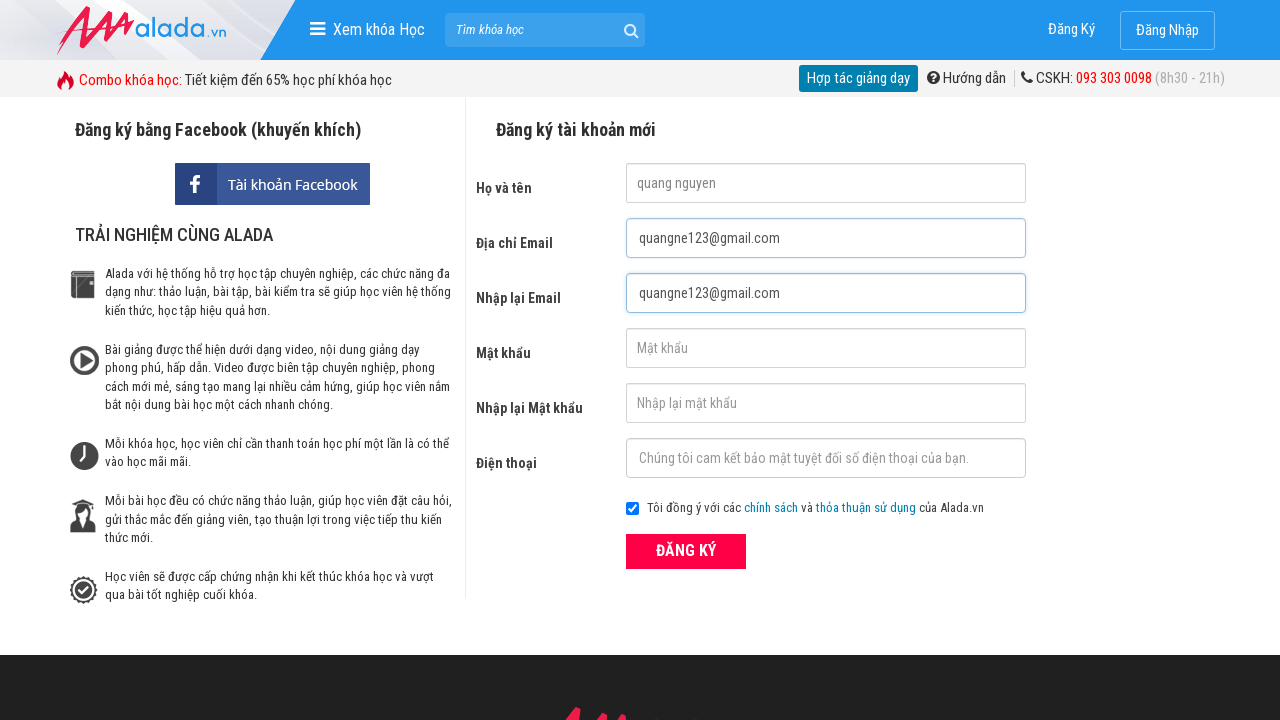

Filled password field with '123456' on #txtPassword
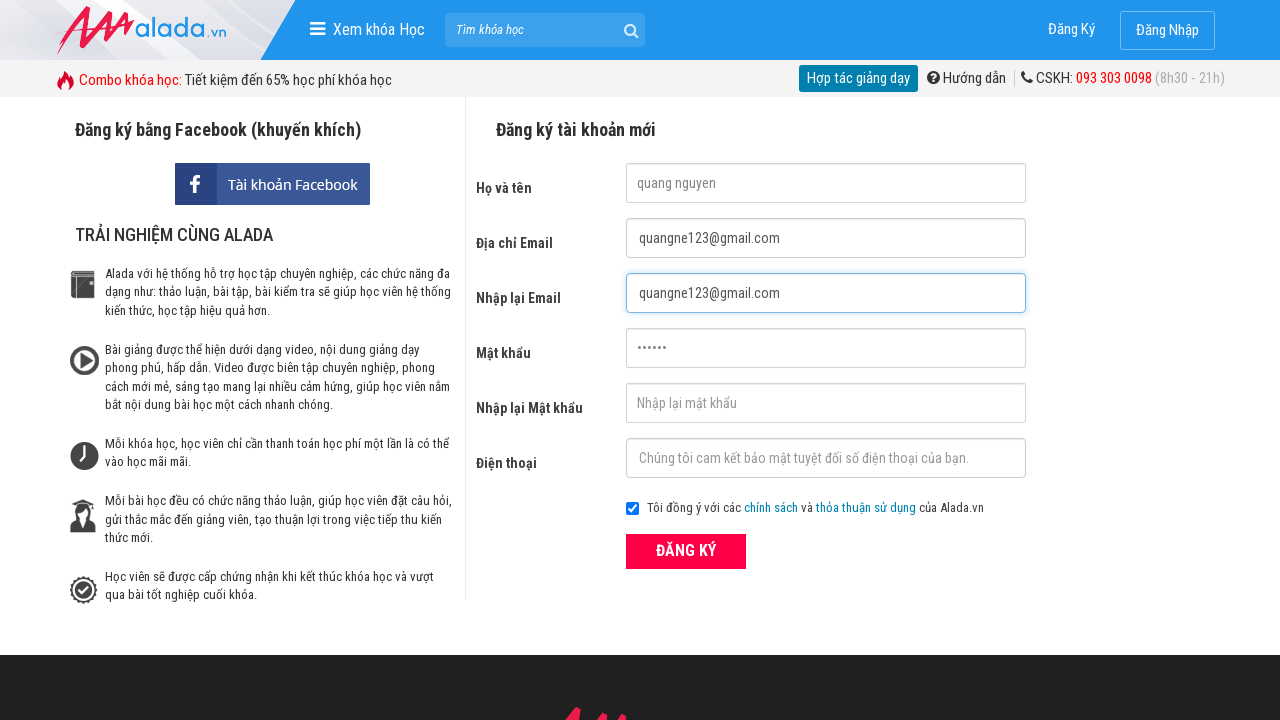

Filled confirm password field with '123456' on #txtCPassword
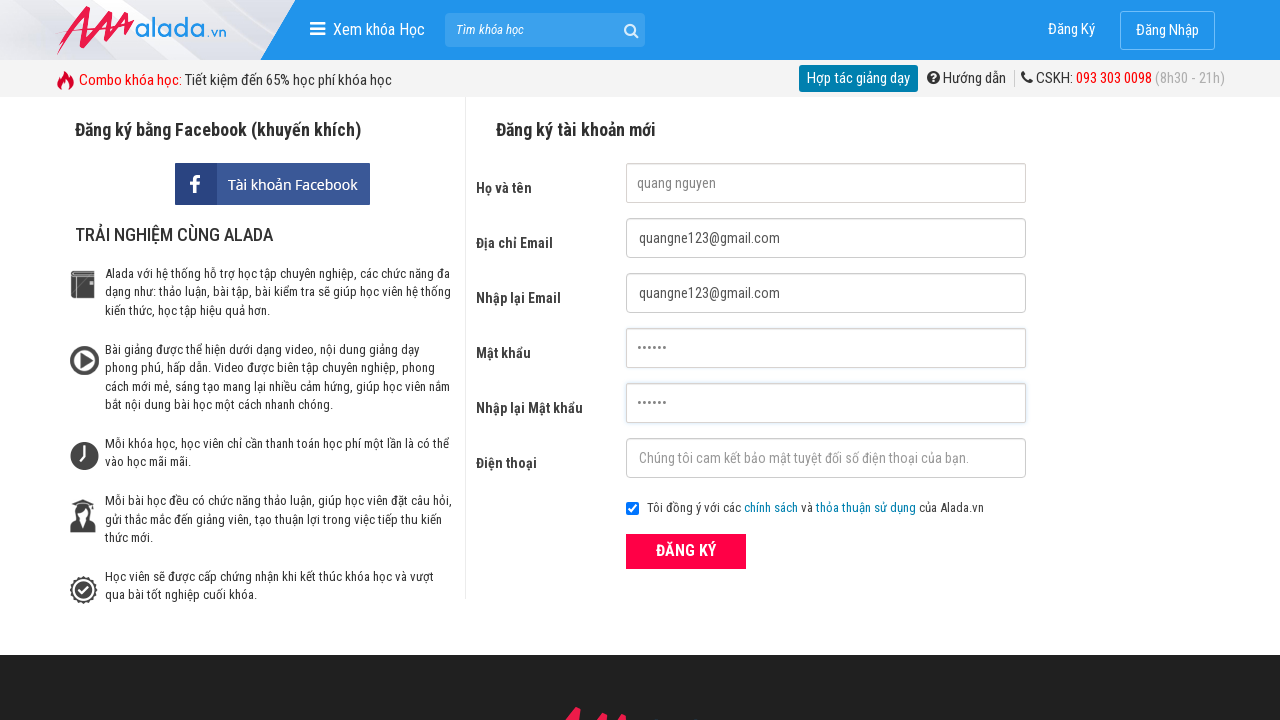

Filled phone field with invalid phone number '094612345699' on #txtPhone
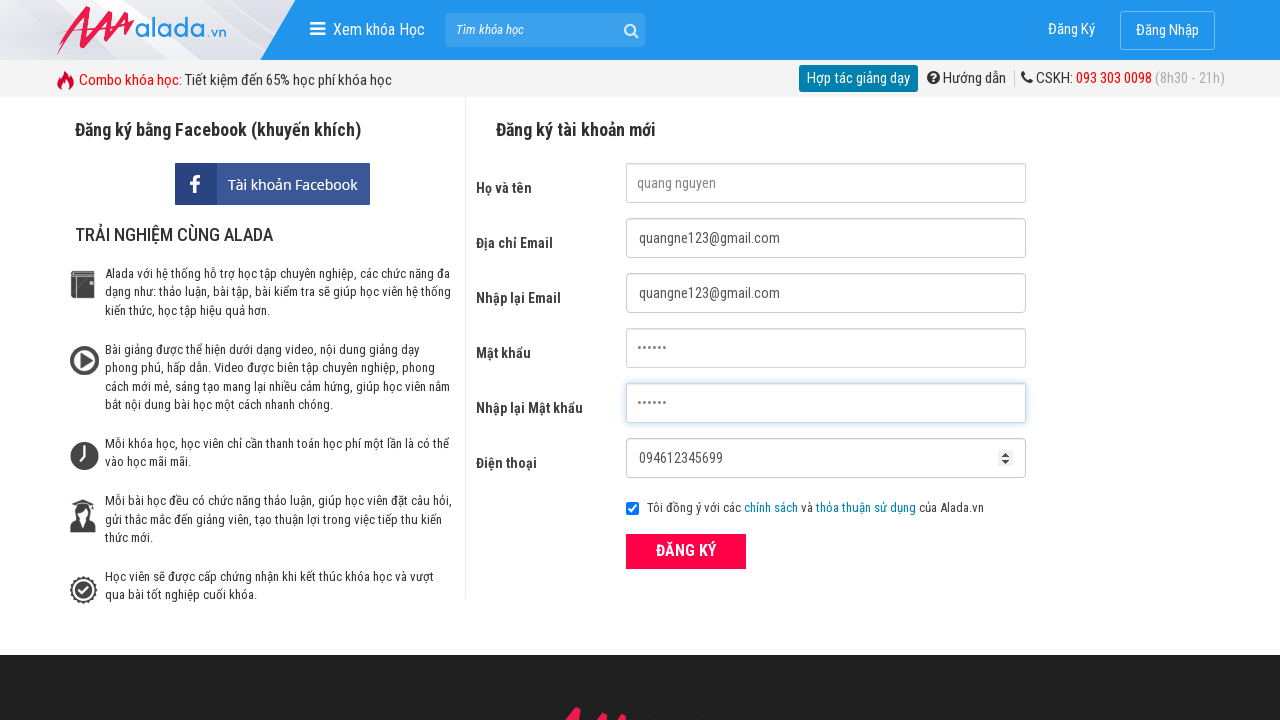

Clicked submit button to register at (686, 551) on button[type='submit']
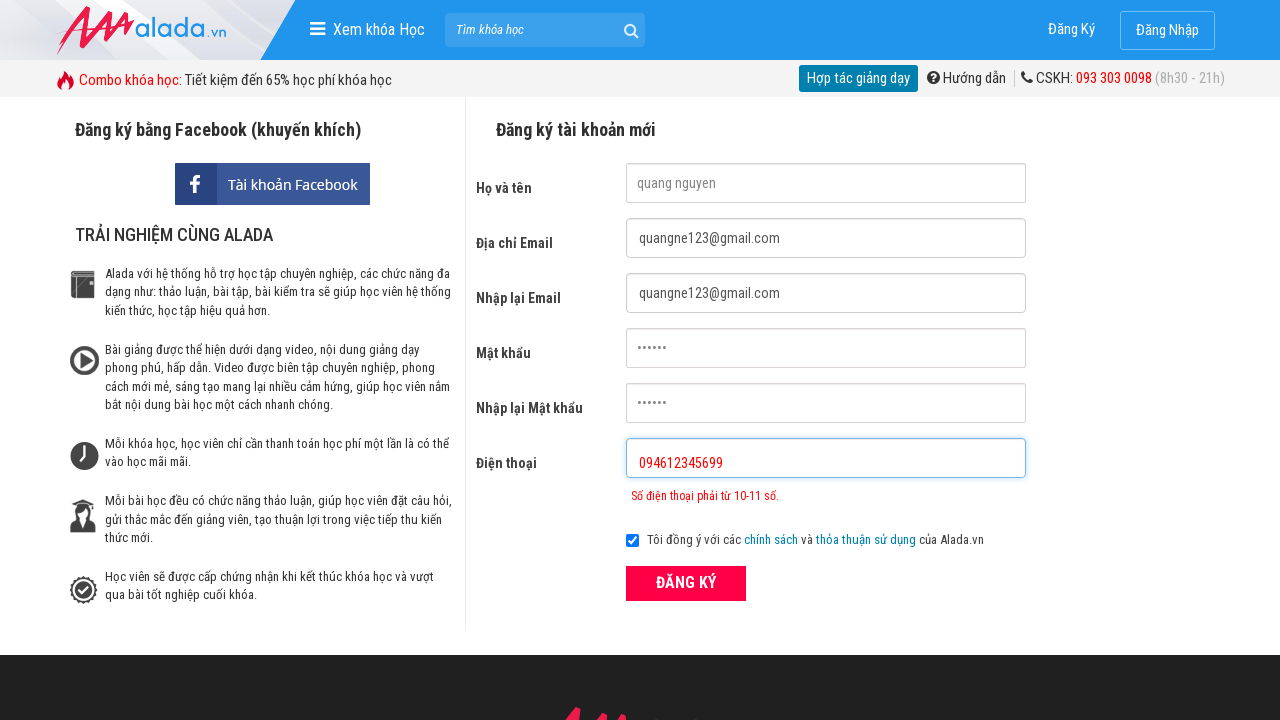

Phone validation error message appeared
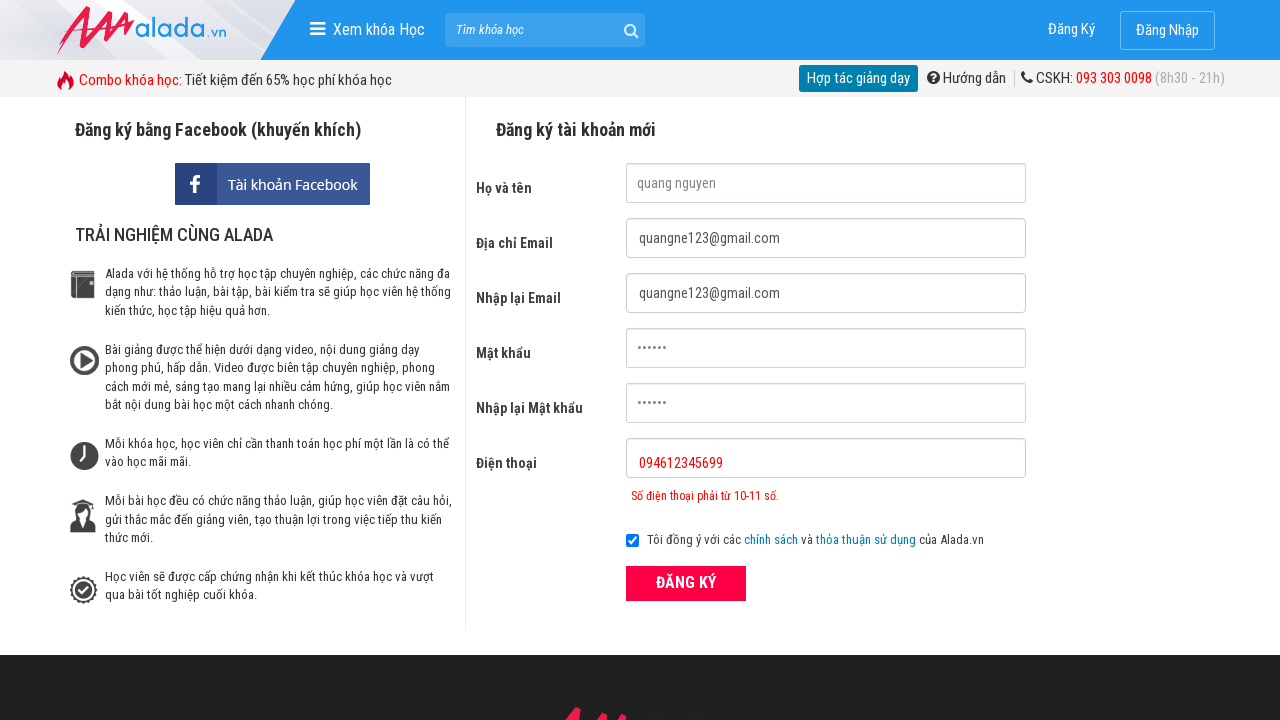

Cleared phone field on #txtPhone
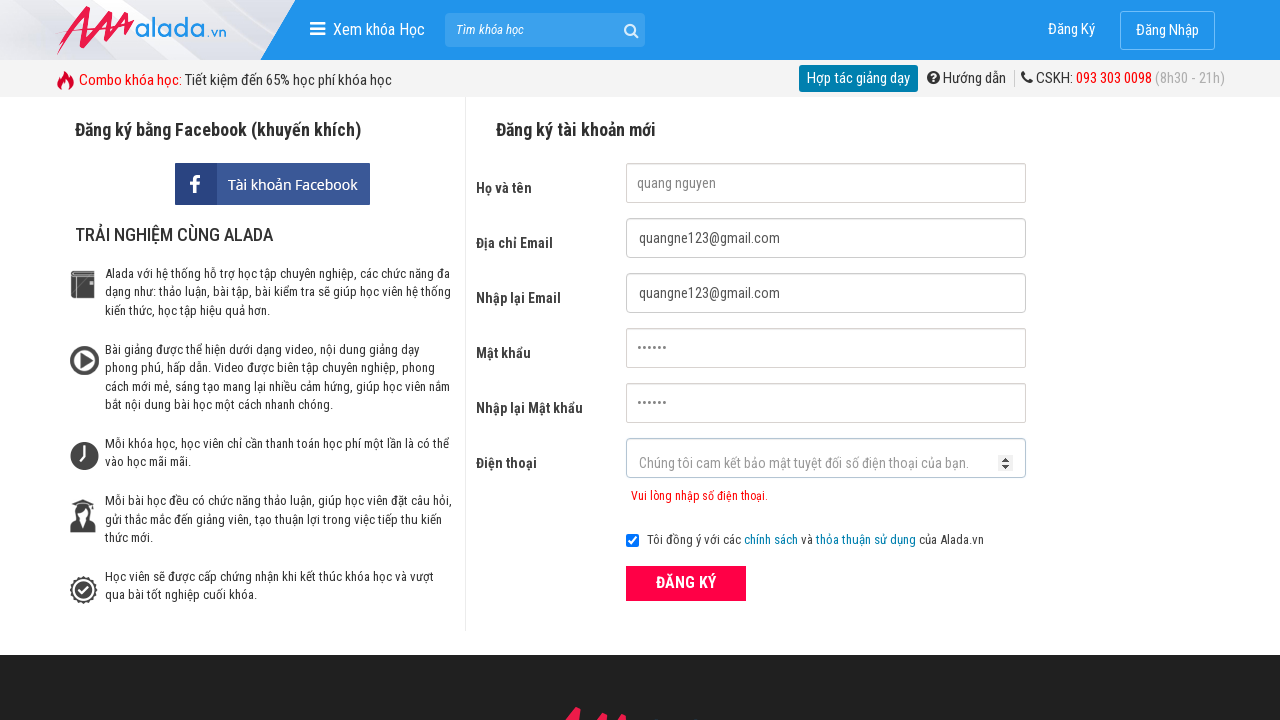

Filled phone field with another invalid phone number '123456' on #txtPhone
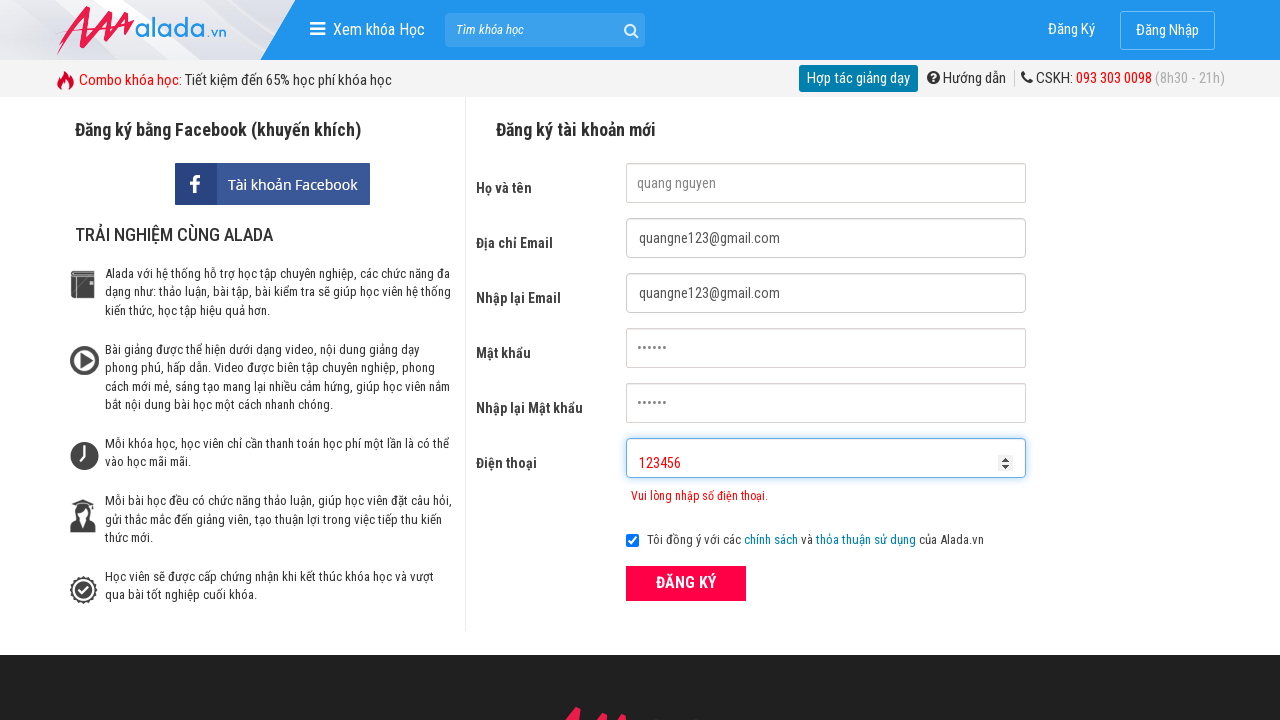

Phone validation error message updated for new invalid phone number
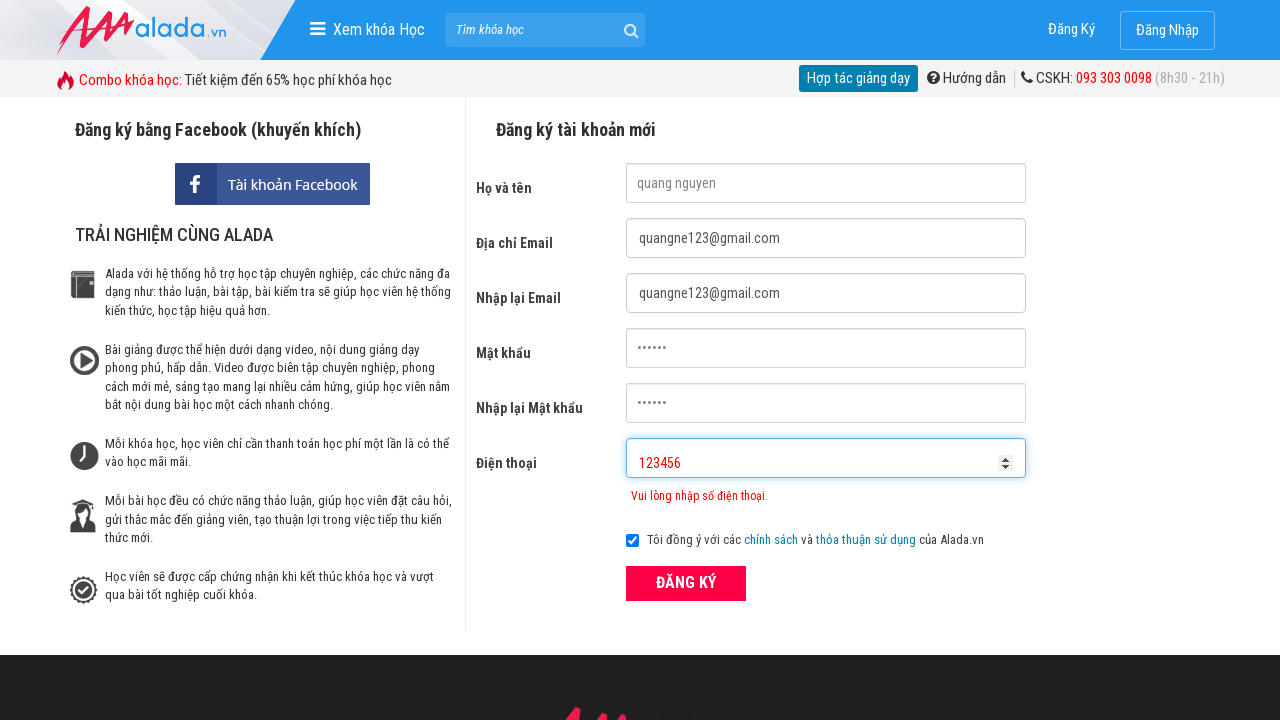

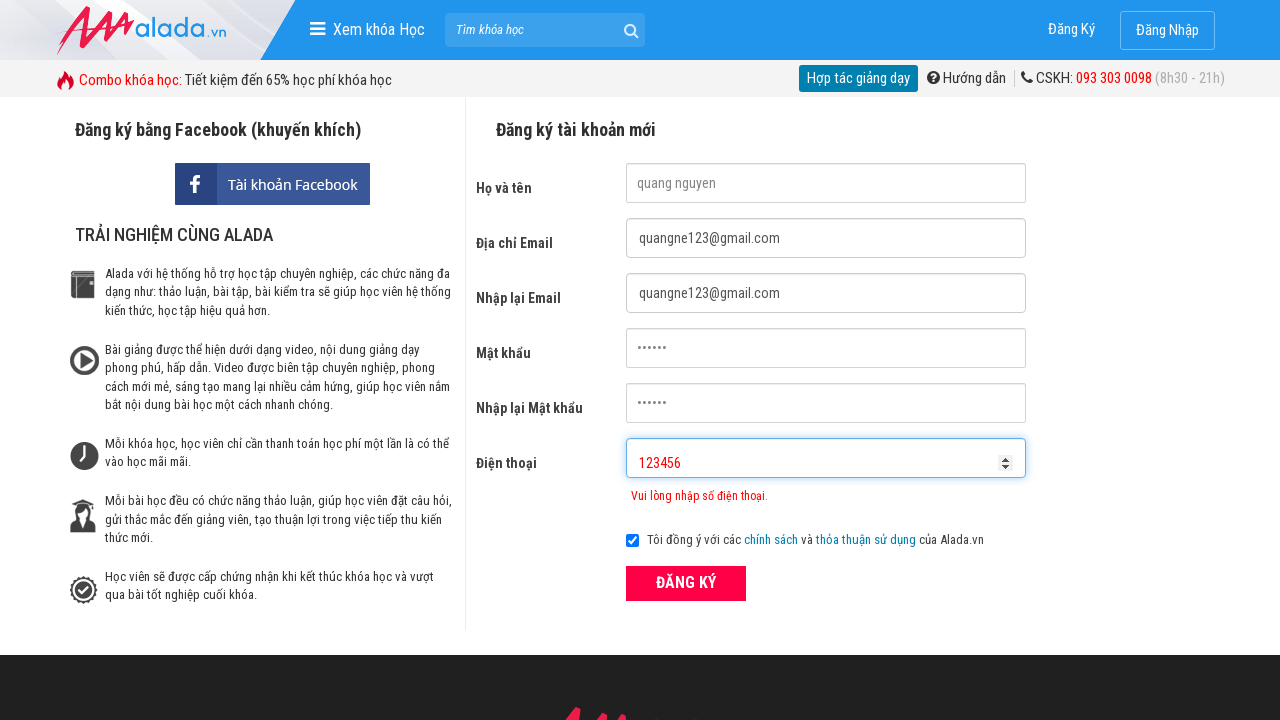